Tests Target's search functionality by entering a product keyword in the search box and submitting the search to view results.

Starting URL: https://www.target.com/

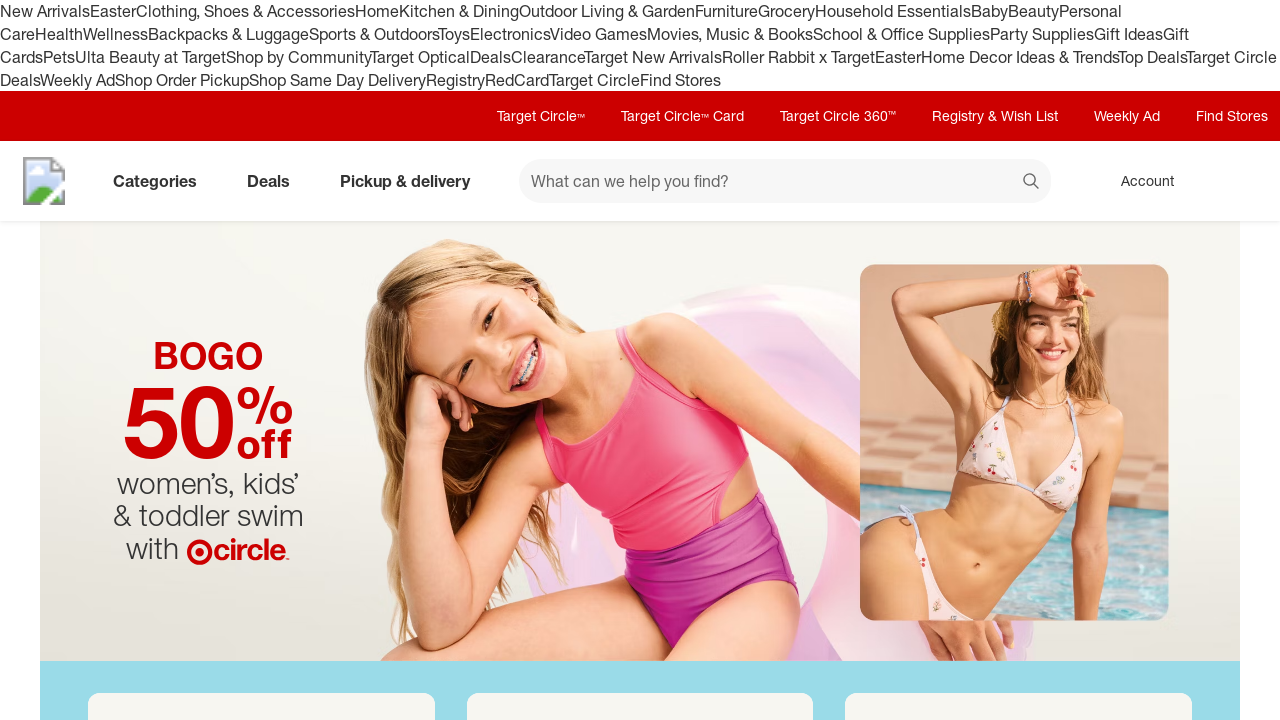

Filled Target search box with keyword 'Table' on input
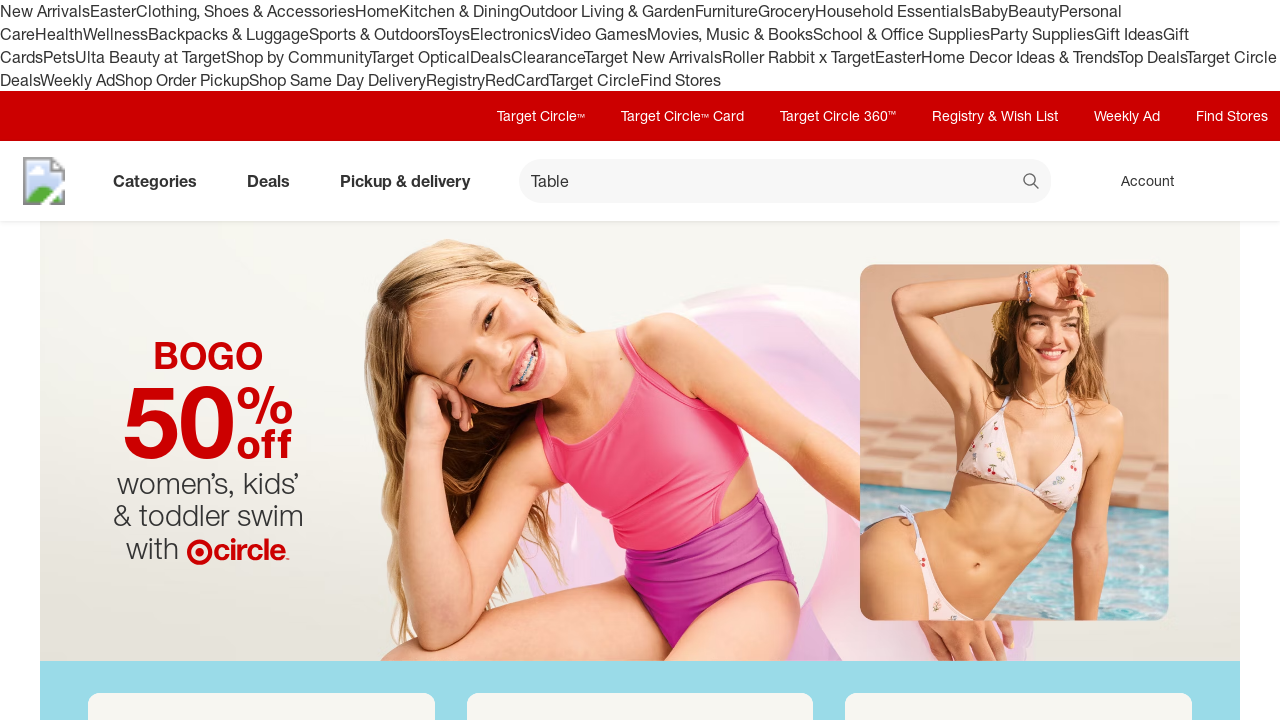

Pressed Enter to submit search query on input
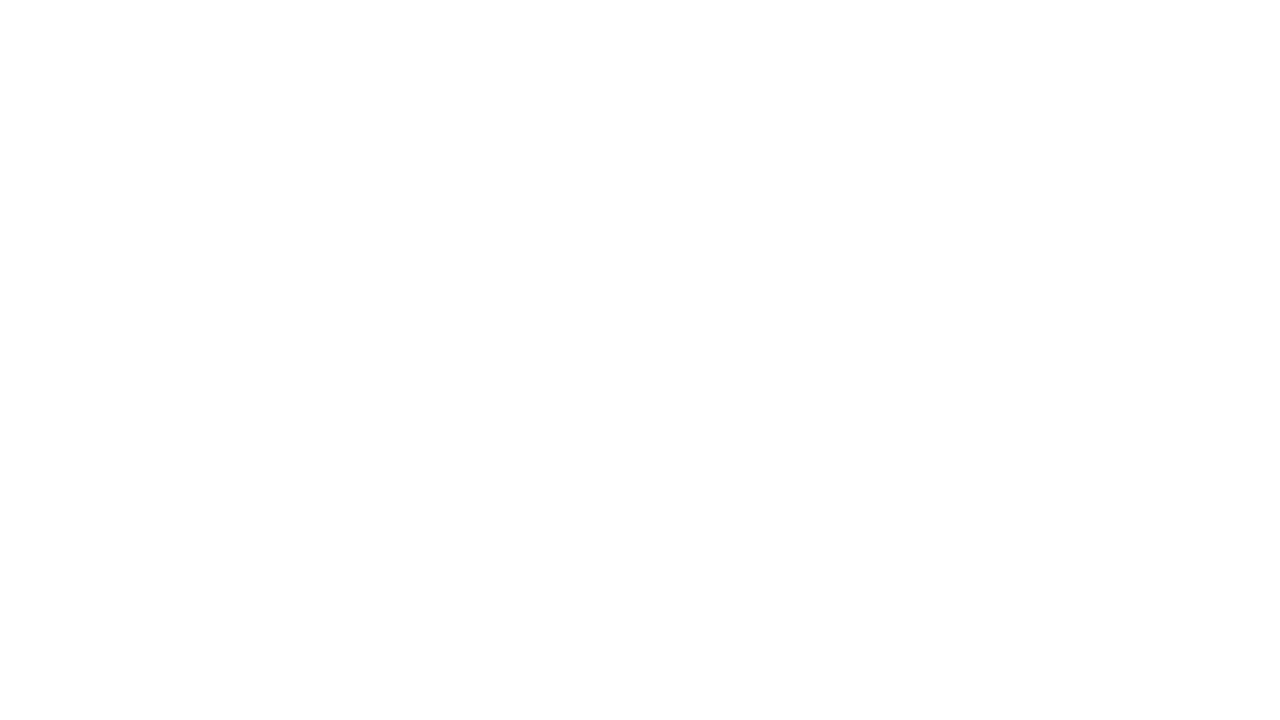

Search results page loaded successfully
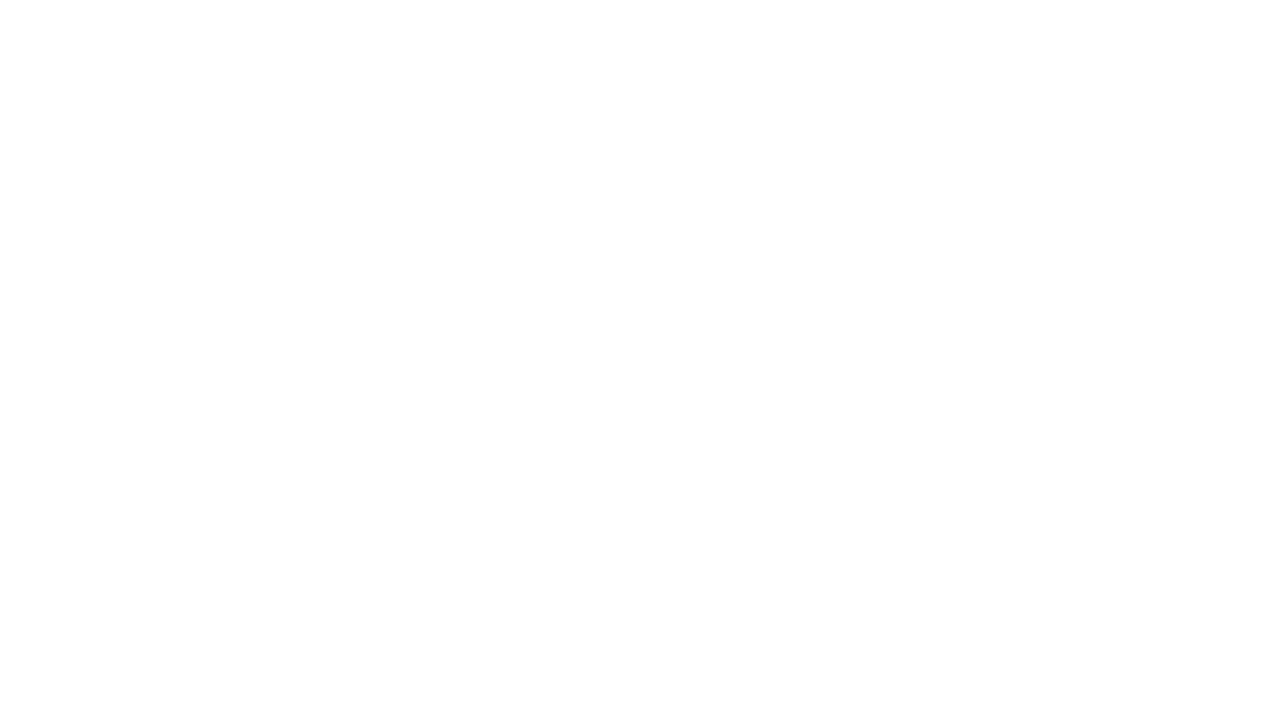

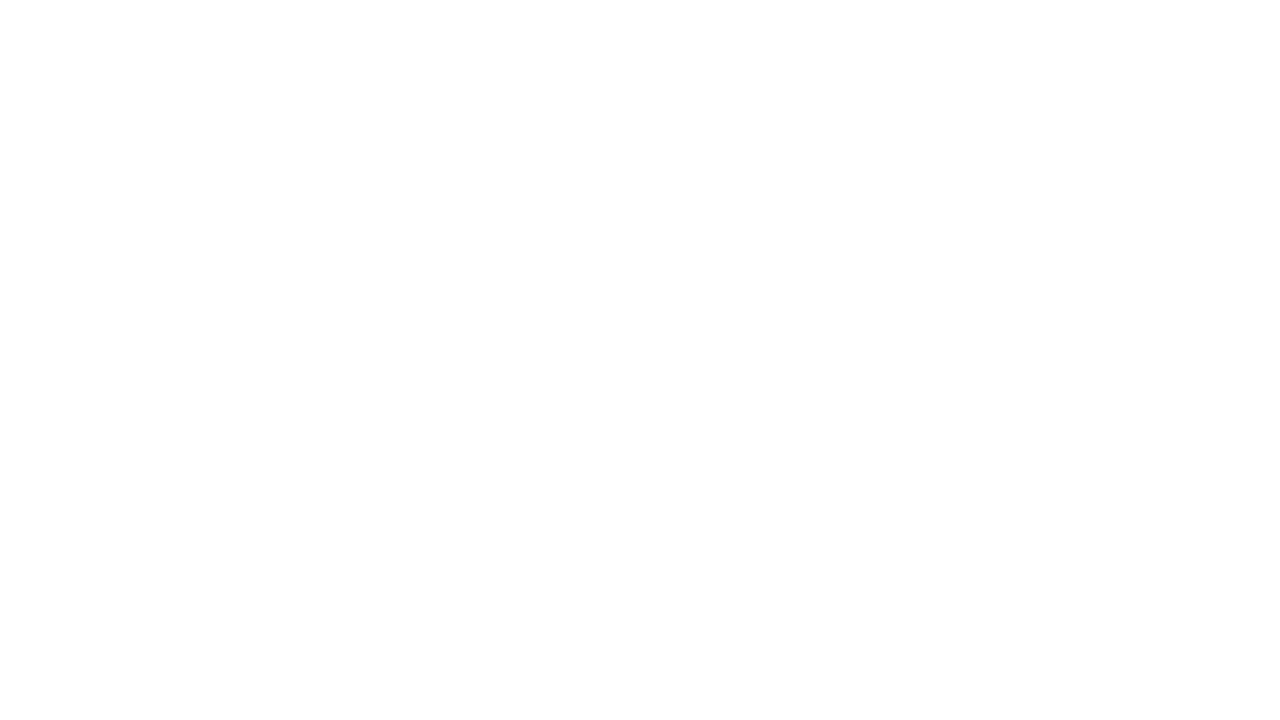